Tests drag-and-drop functionality on the jQuery UI droppable demo page by dragging an element from source to target within an iframe.

Starting URL: https://jqueryui.com/droppable/

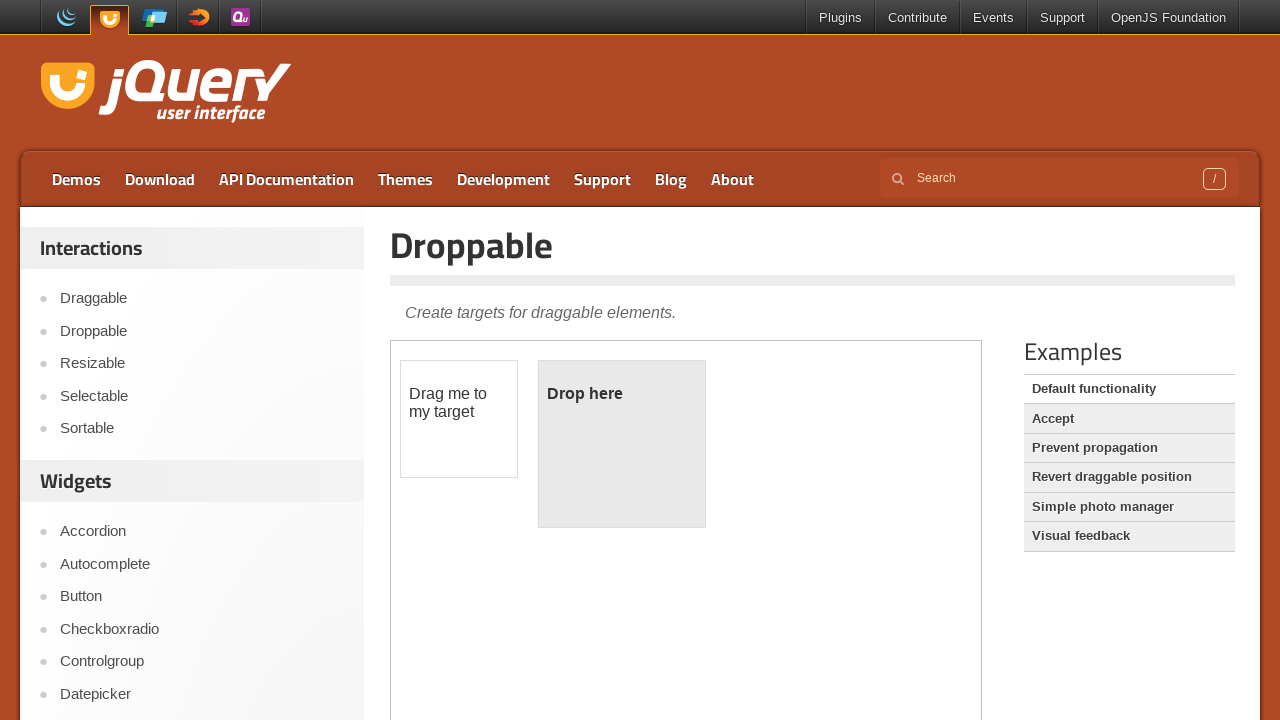

Located the demo iframe on the jQuery UI droppable page
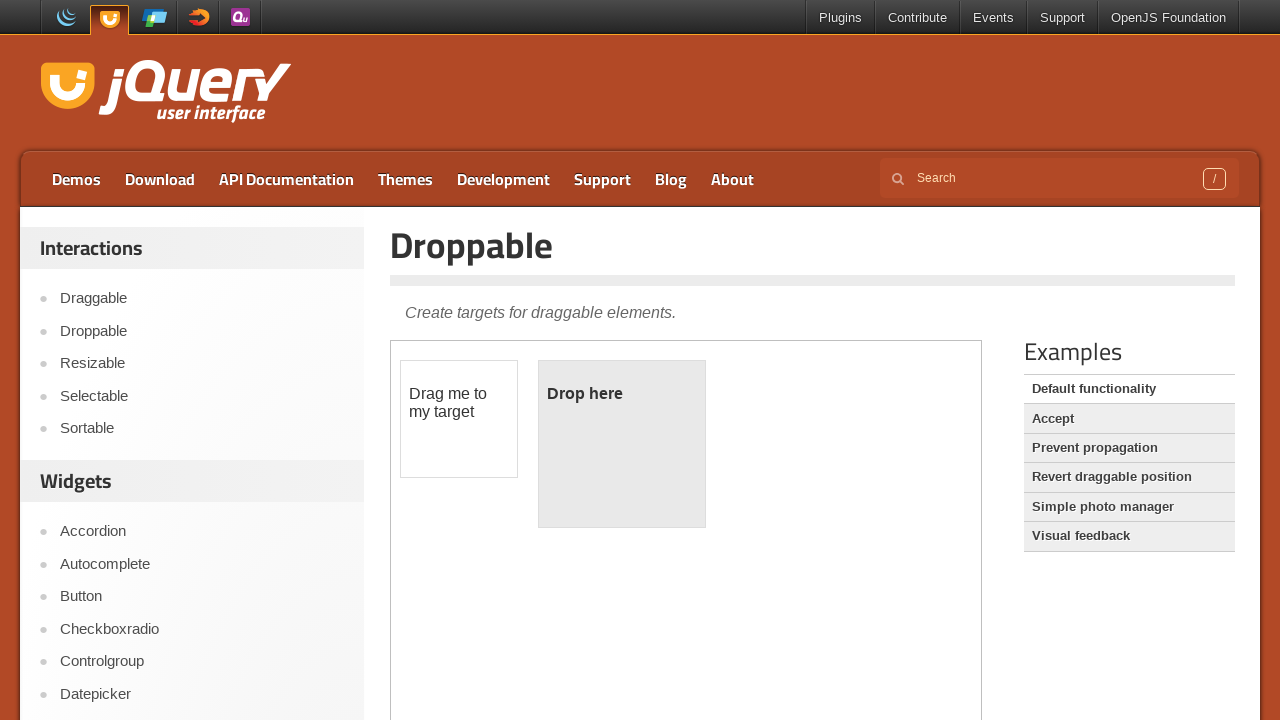

Located the draggable source element within the iframe
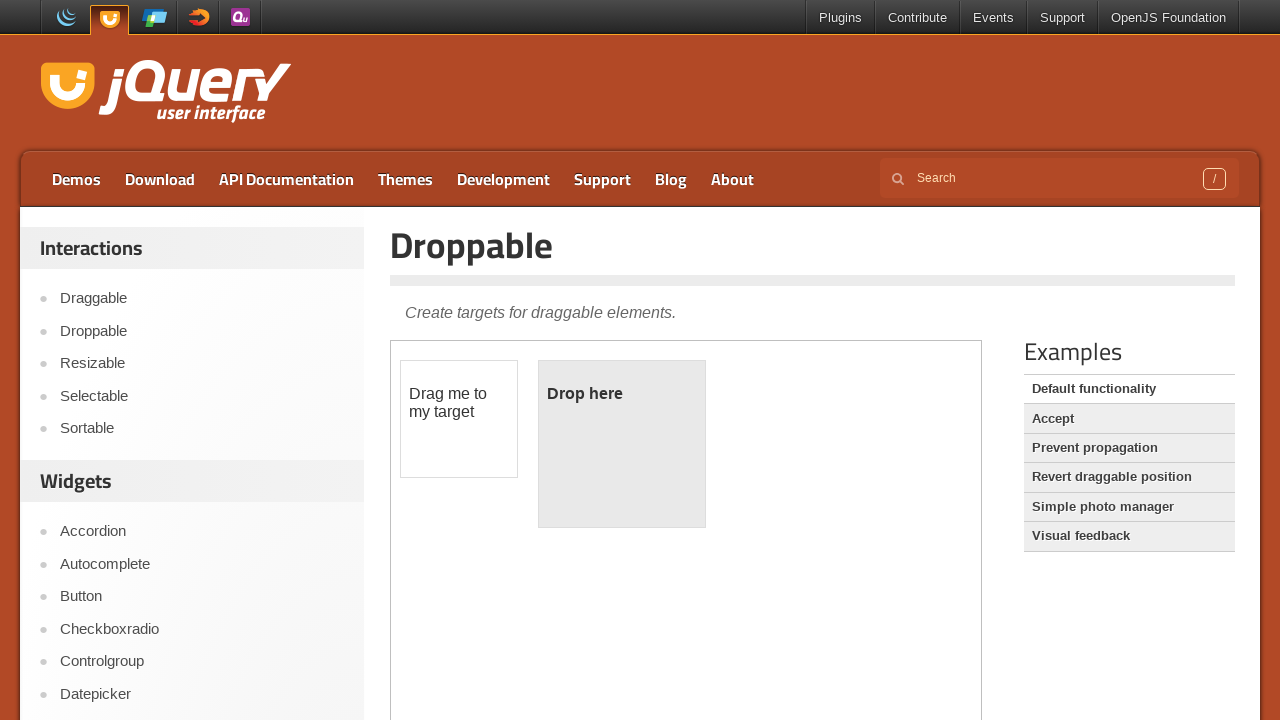

Located the droppable target element within the iframe
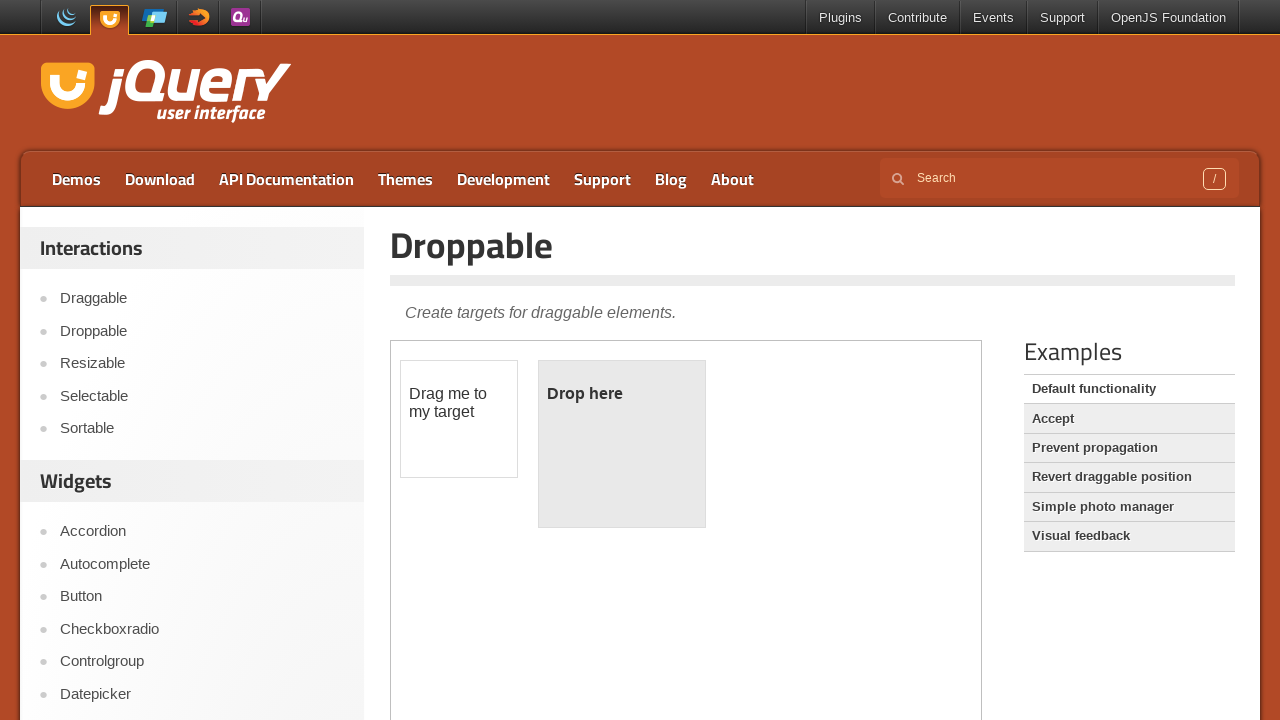

Dragged the source element to the target element successfully at (622, 444)
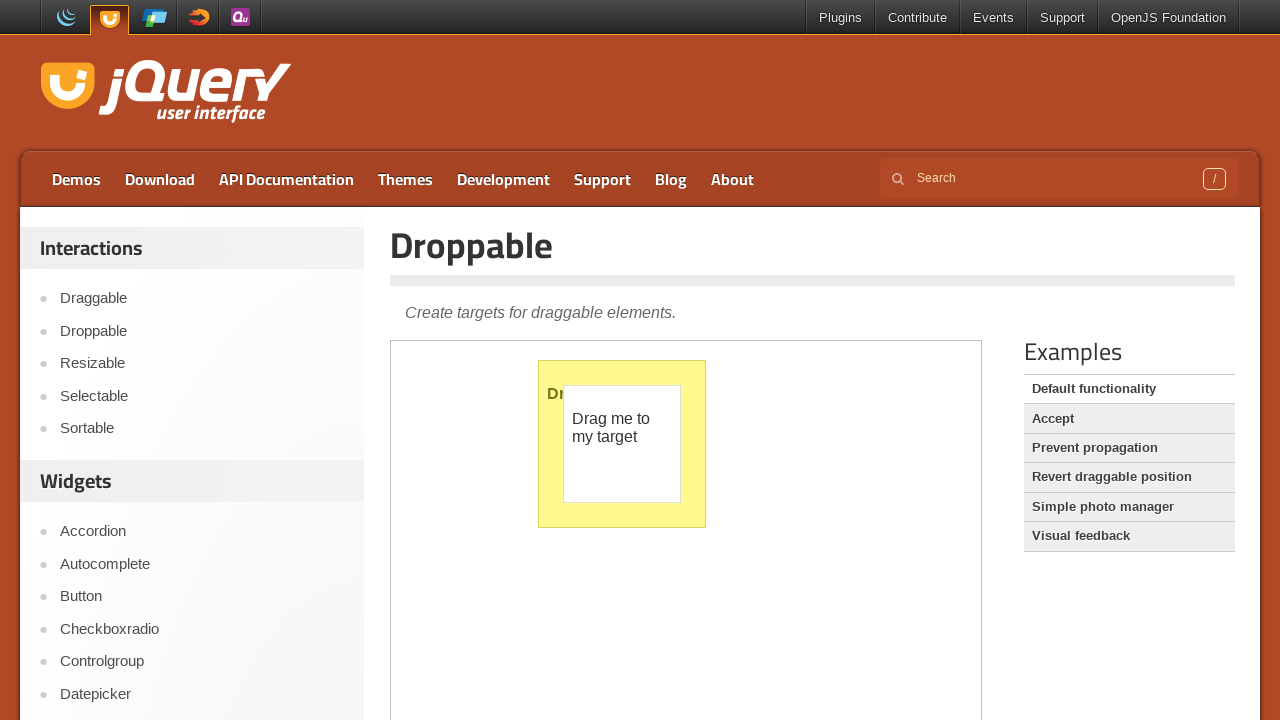

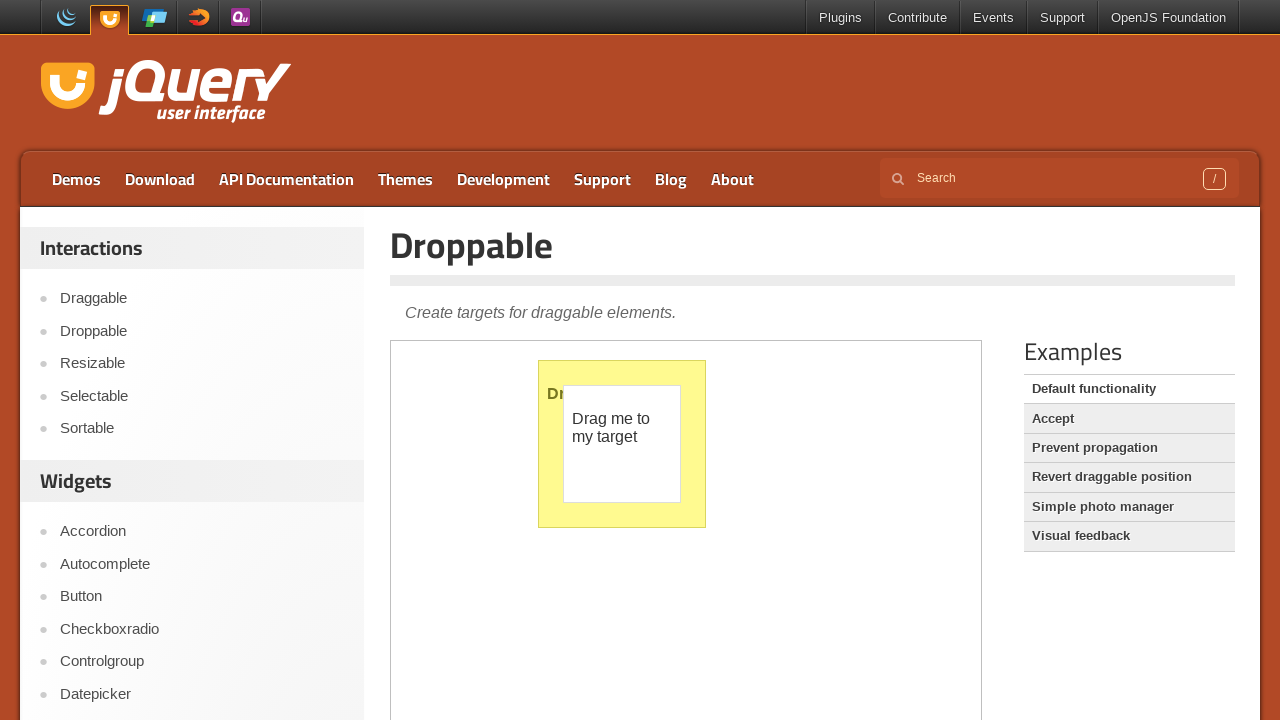